Tests dropdown selection on Selenium's web form example page by selecting an option from a dropdown menu

Starting URL: https://www.selenium.dev/selenium/web/web-form.html

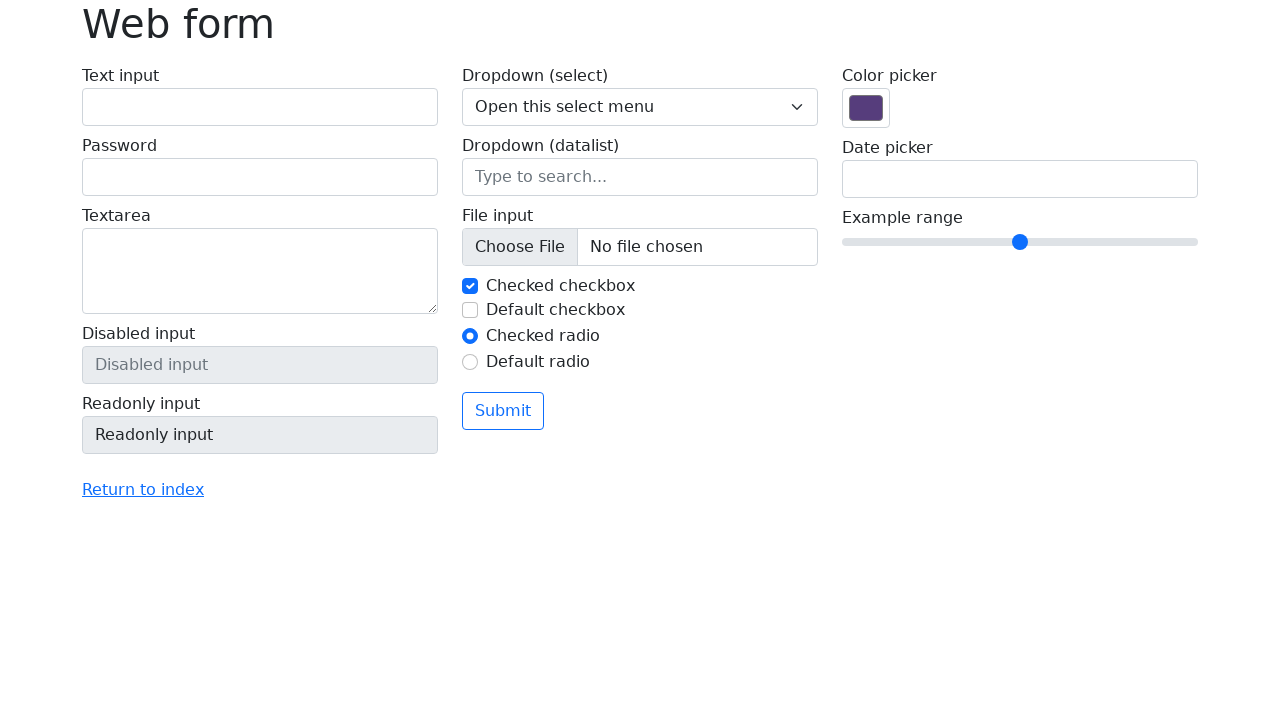

Navigated to Selenium web form example page
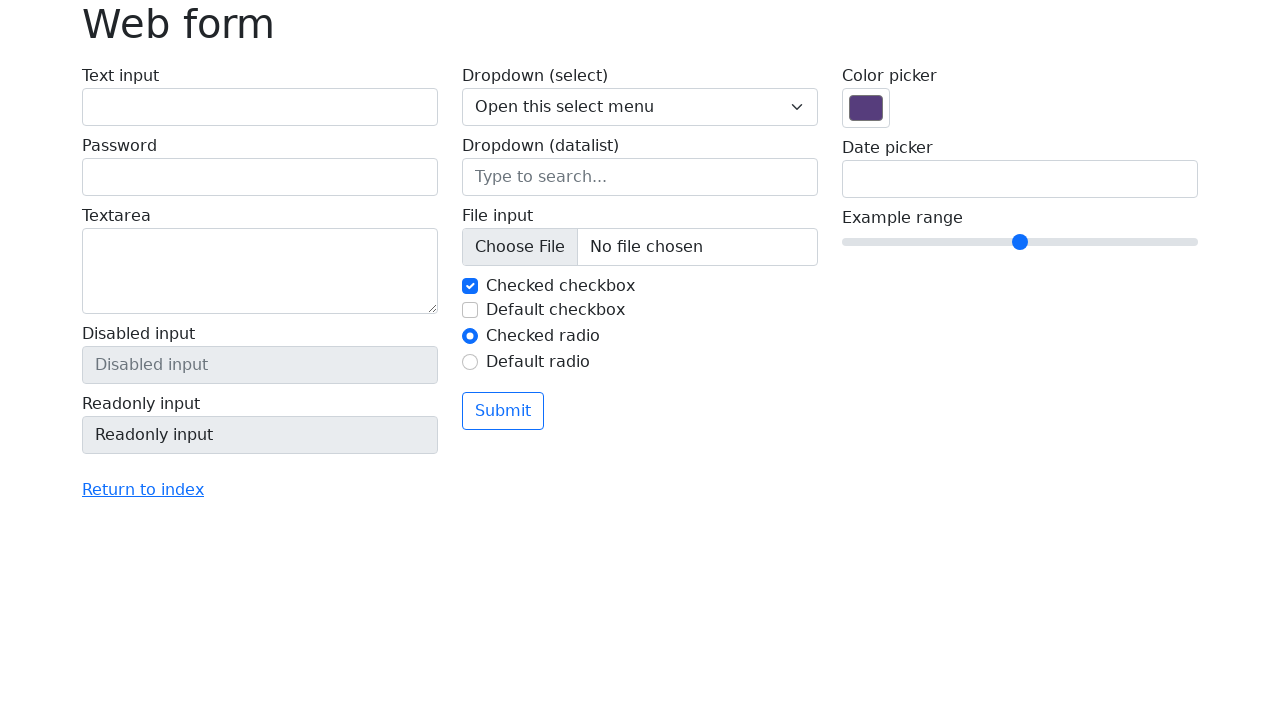

Selected option with value '2' from the dropdown menu on select[name='my-select']
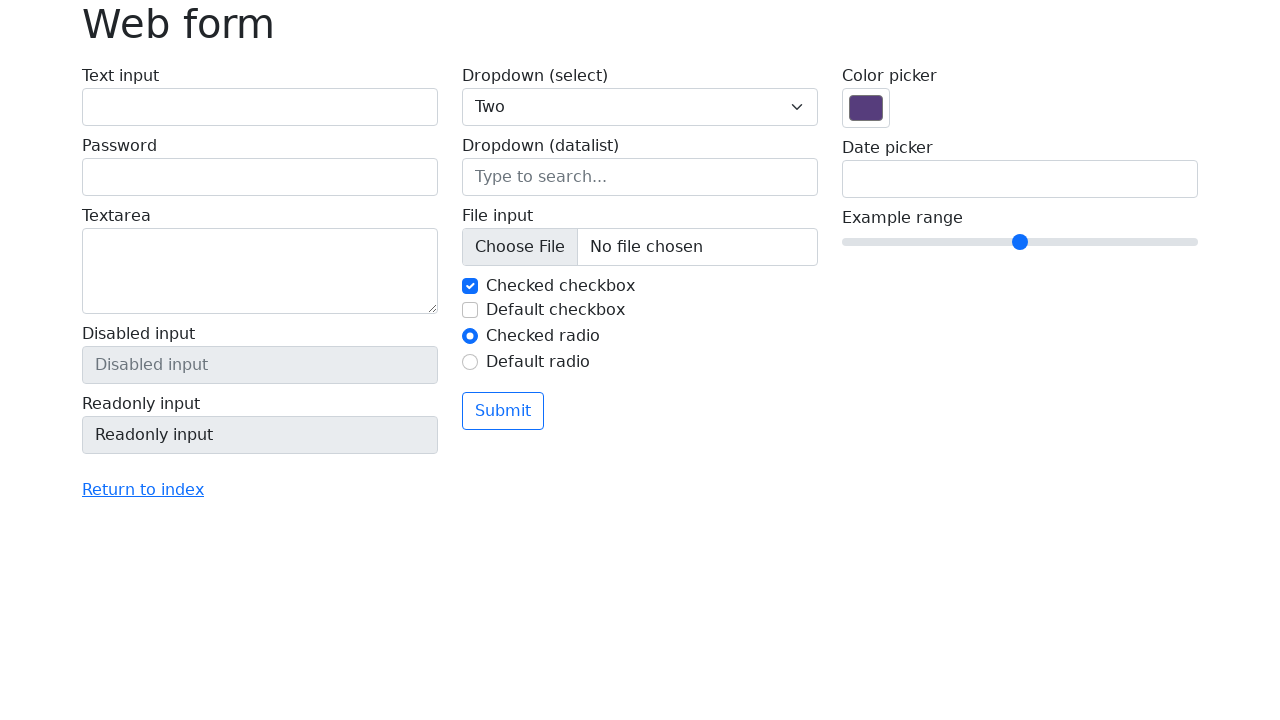

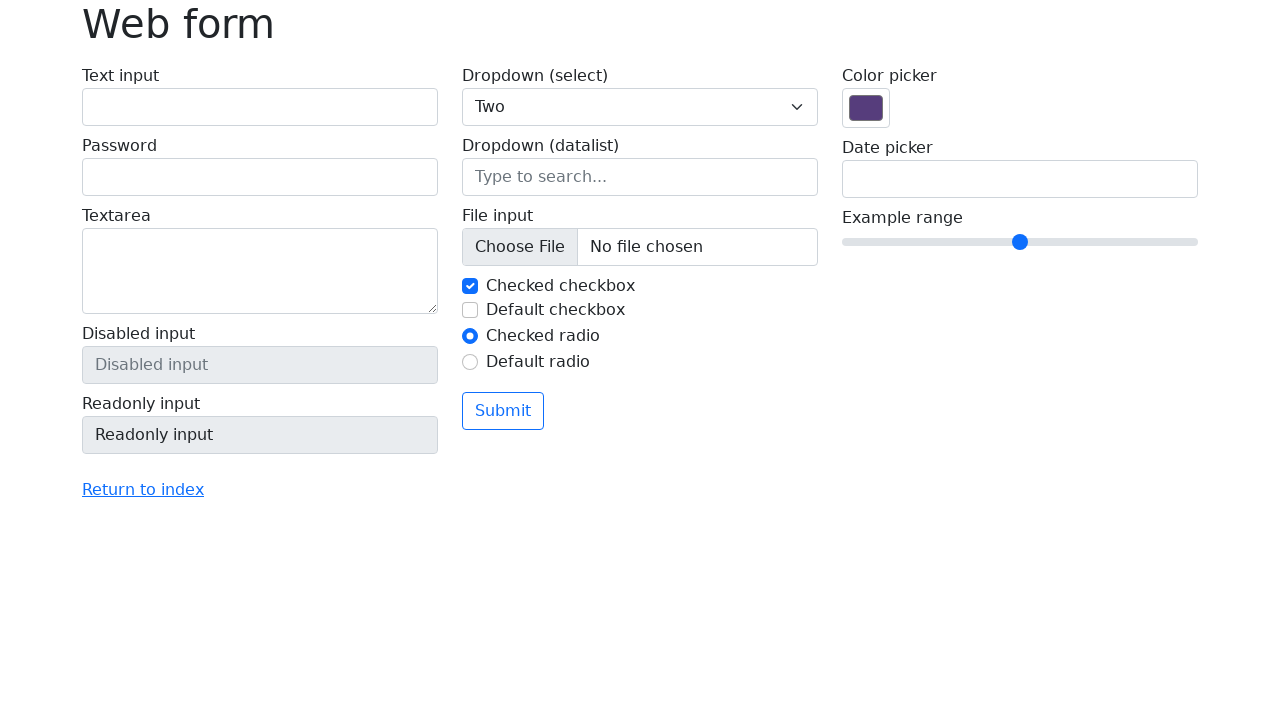